Tests button enabled/disabled state functionality on W3Schools by switching to an iframe, checking a button's initial state, clicking a "Try it" button, and verifying the button state changes

Starting URL: https://www.w3schools.com/jsref/tryit.asp?filename=tryjsref_pushbutton_disabled2

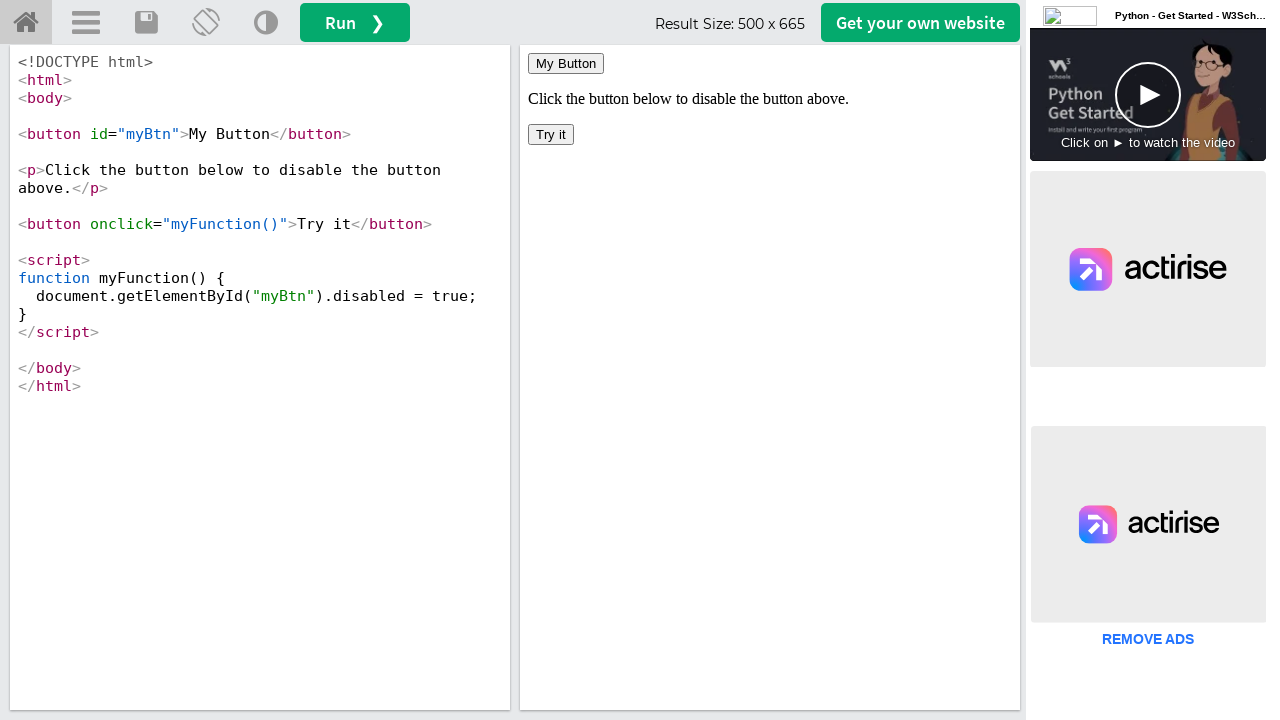

Located iframe with ID 'iframeResult'
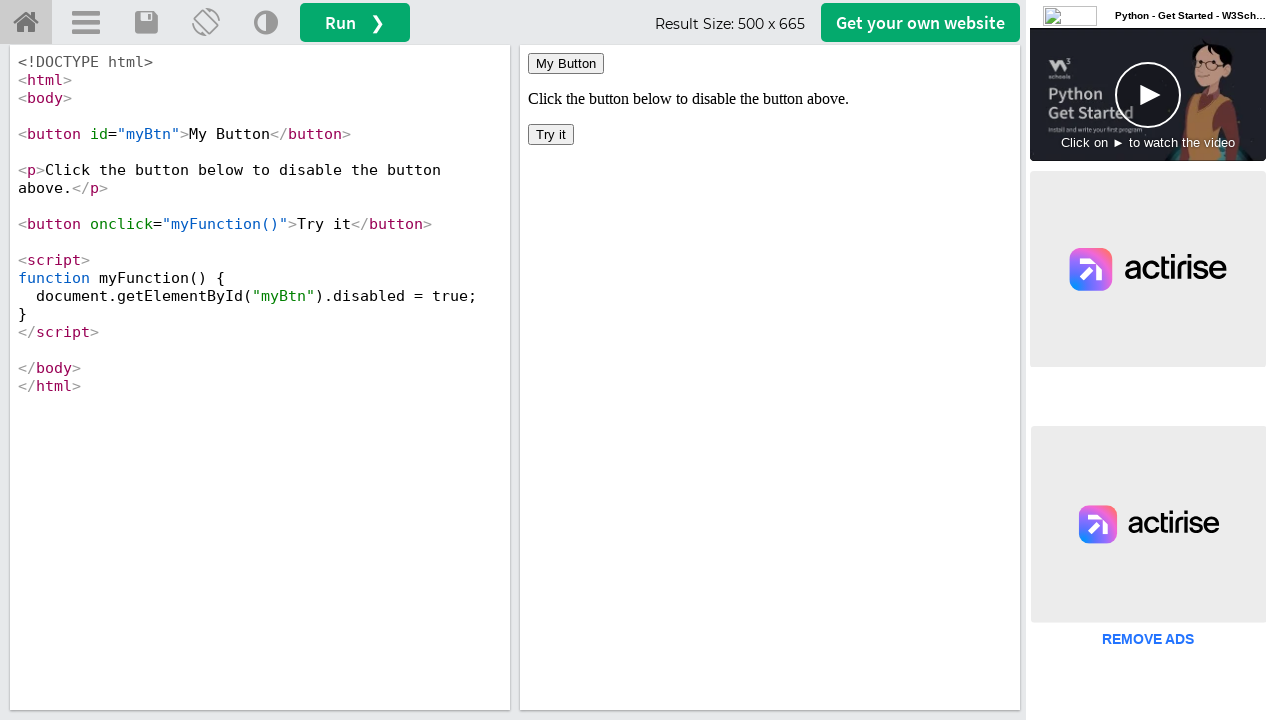

Located 'My Button' element within iframe
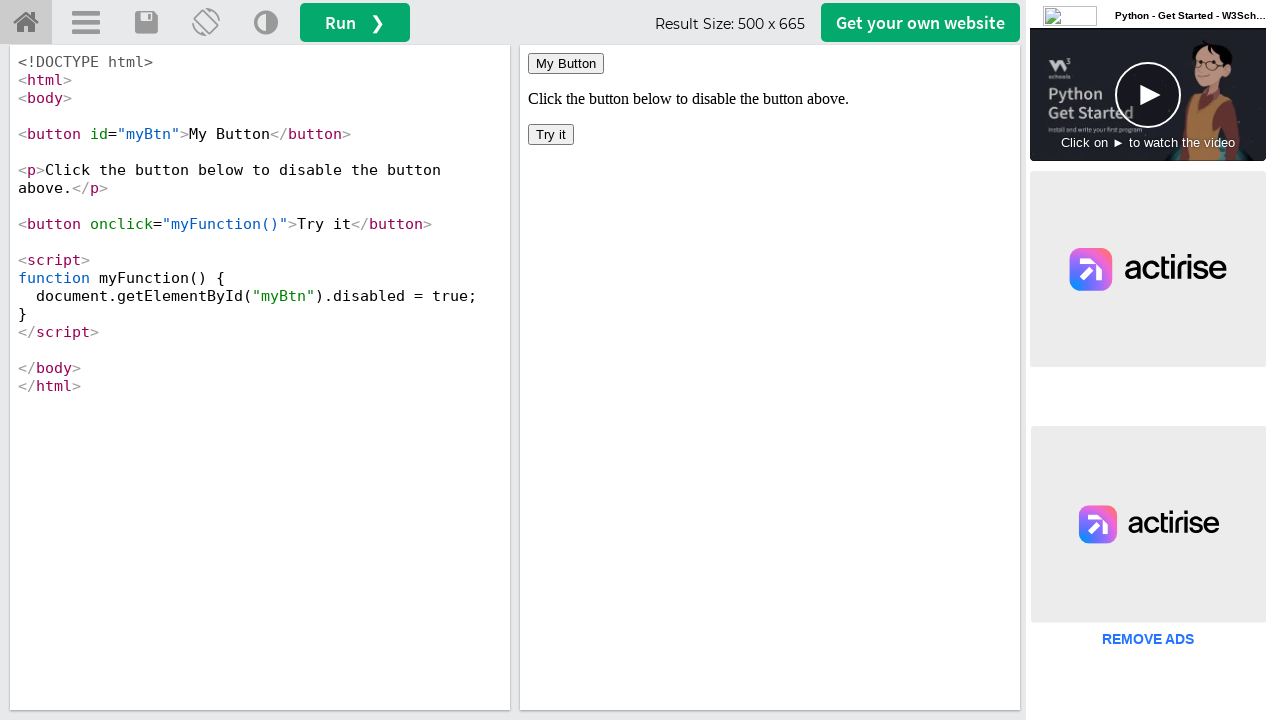

Waited for 'My Button' to be ready
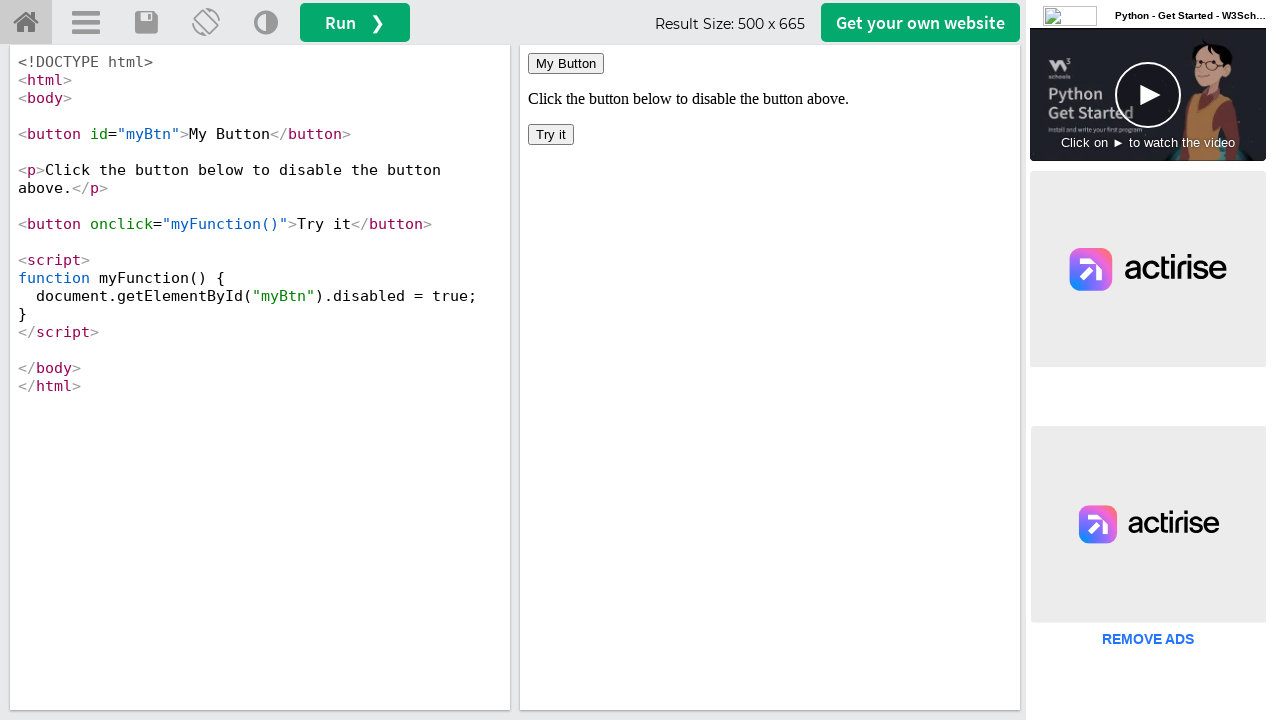

Located 'Try it' button within iframe
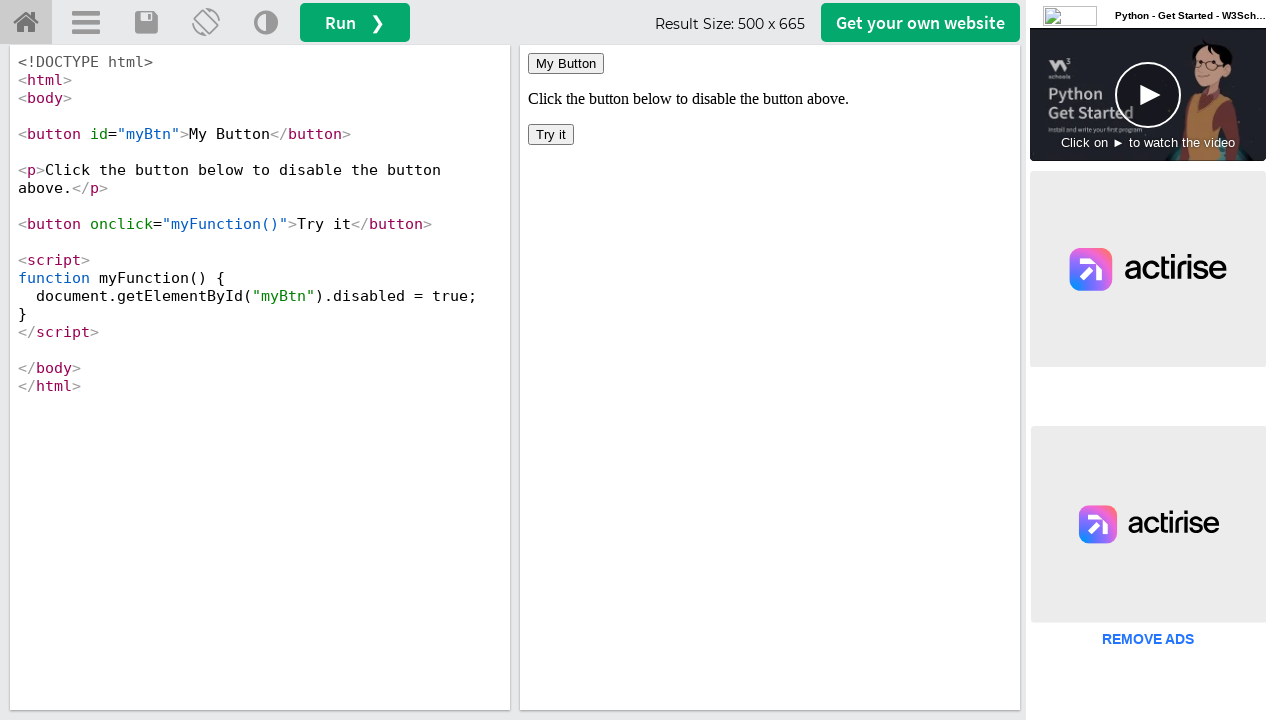

Clicked 'Try it' button to toggle button disabled state at (551, 134) on #iframeResult >> internal:control=enter-frame >> xpath=//button[text()='Try it']
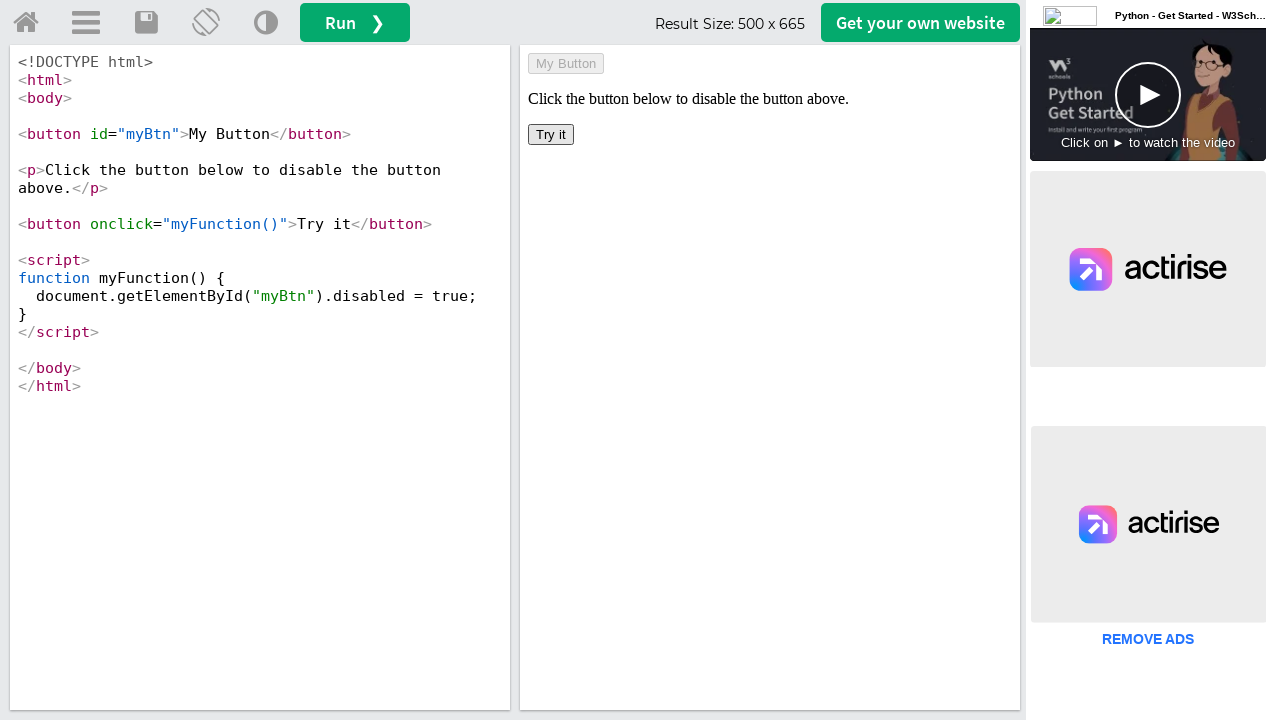

Waited 1000ms for button state change to take effect
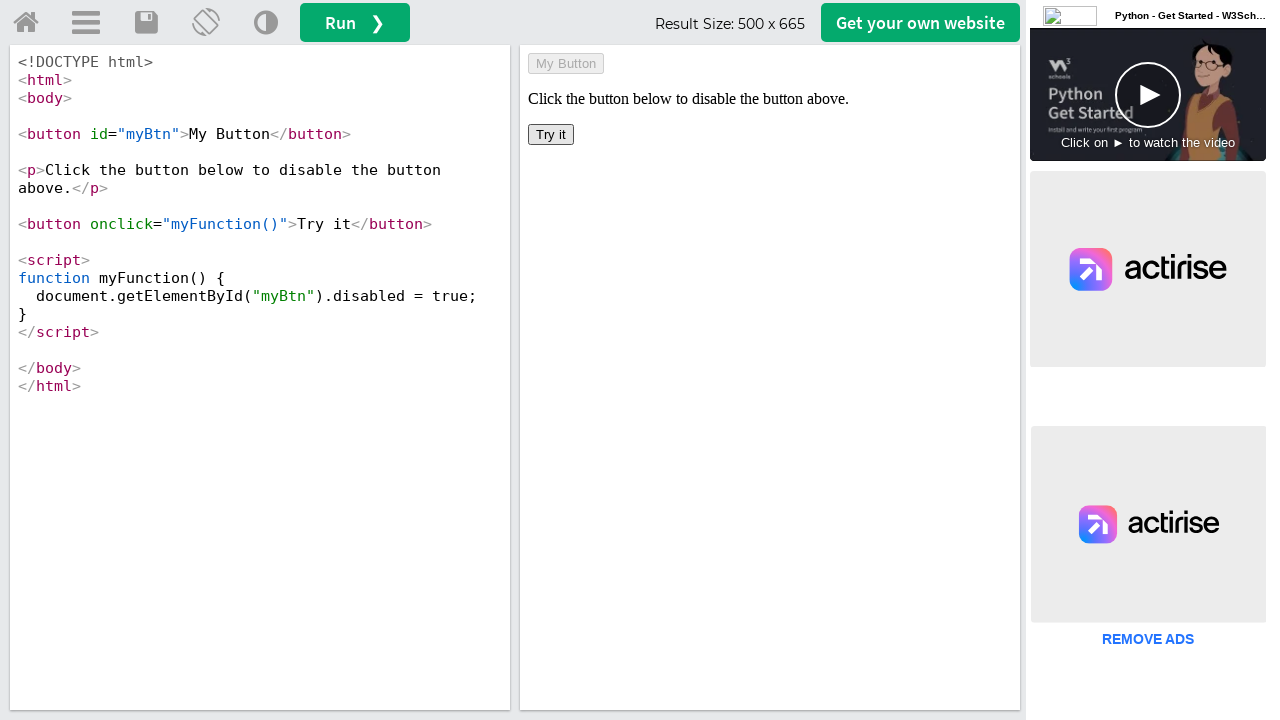

Verified 'My Button' is present after state change (button should now be disabled)
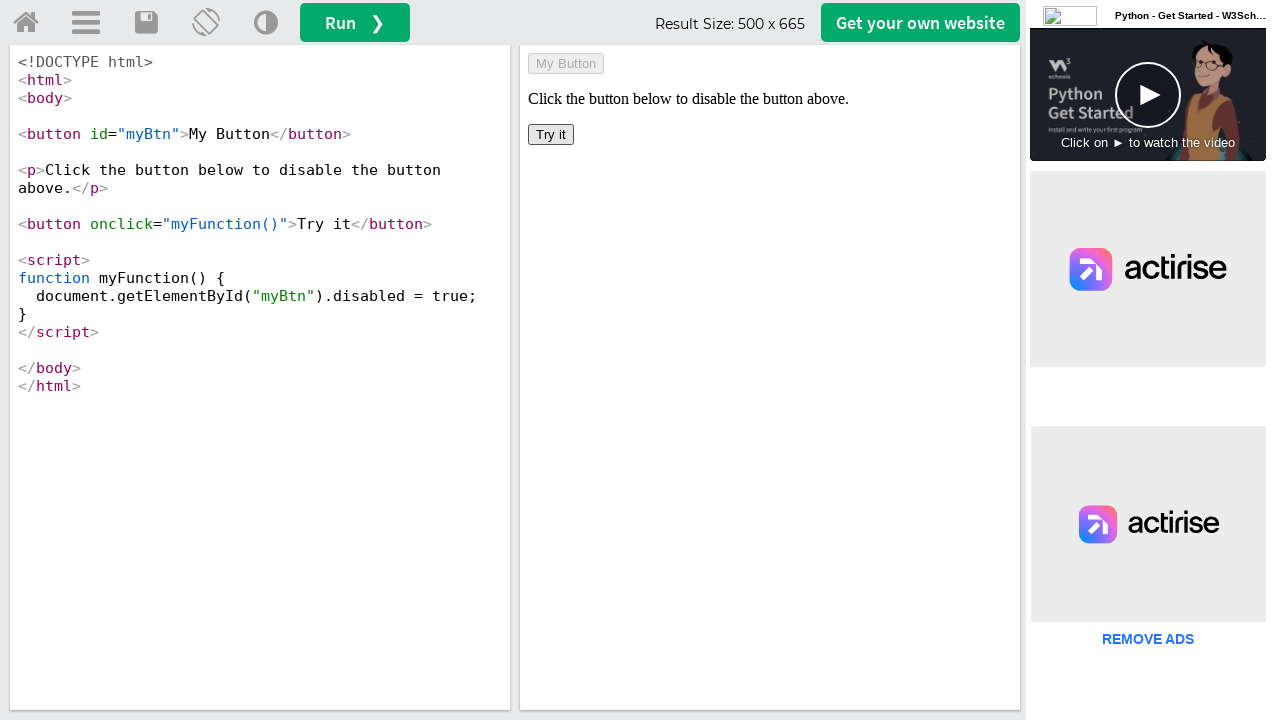

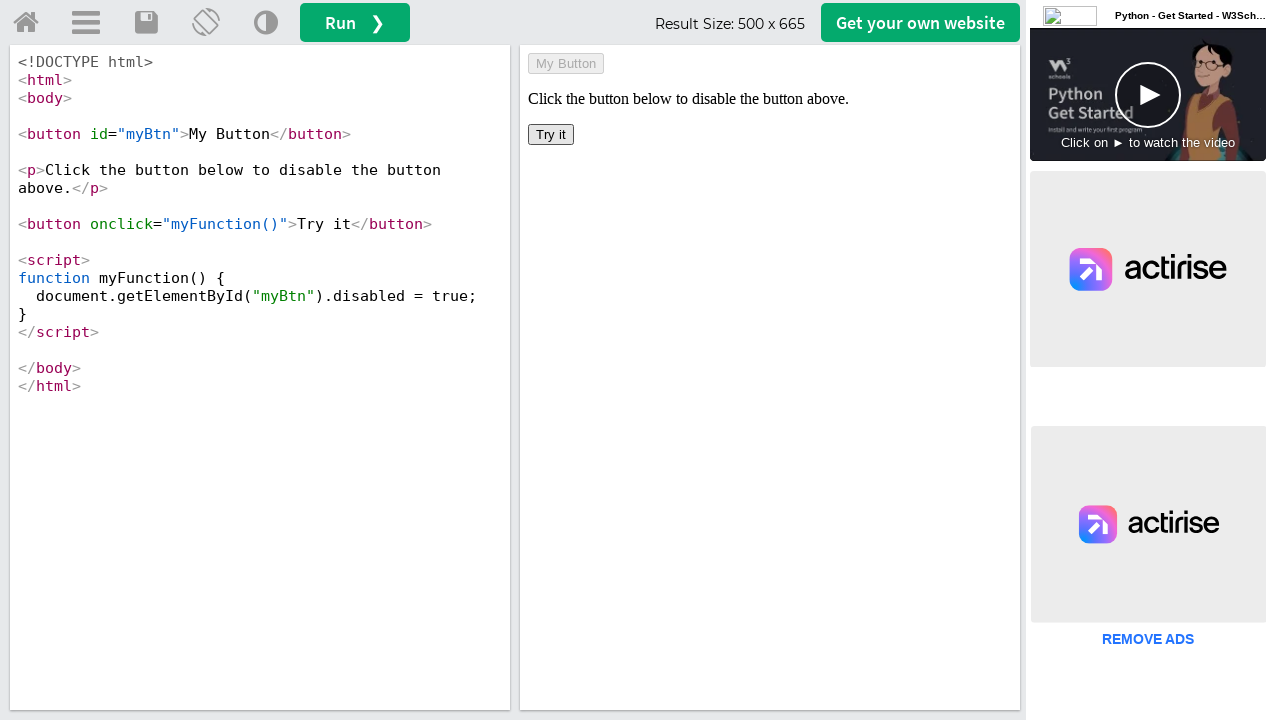